Tests that an input field becomes enabled after clicking the enable button

Starting URL: https://the-internet.herokuapp.com/dynamic_controls

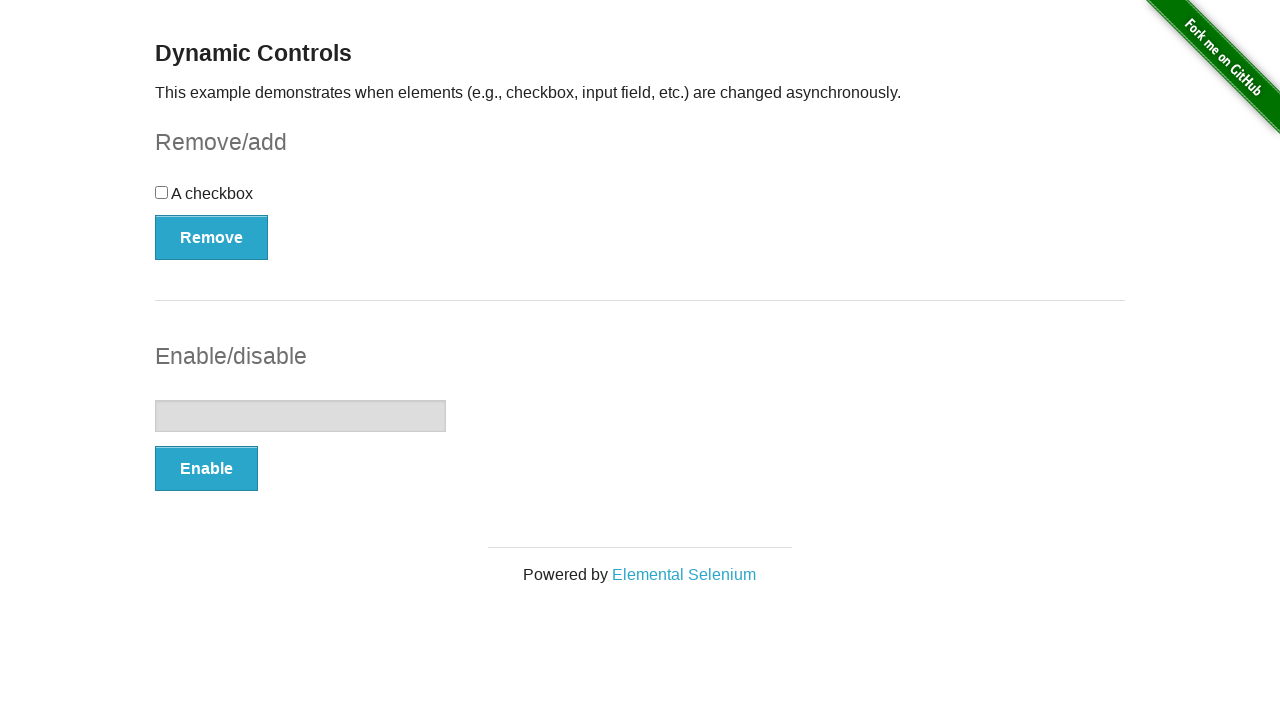

Clicked enable button for input field at (206, 469) on #input-example > button
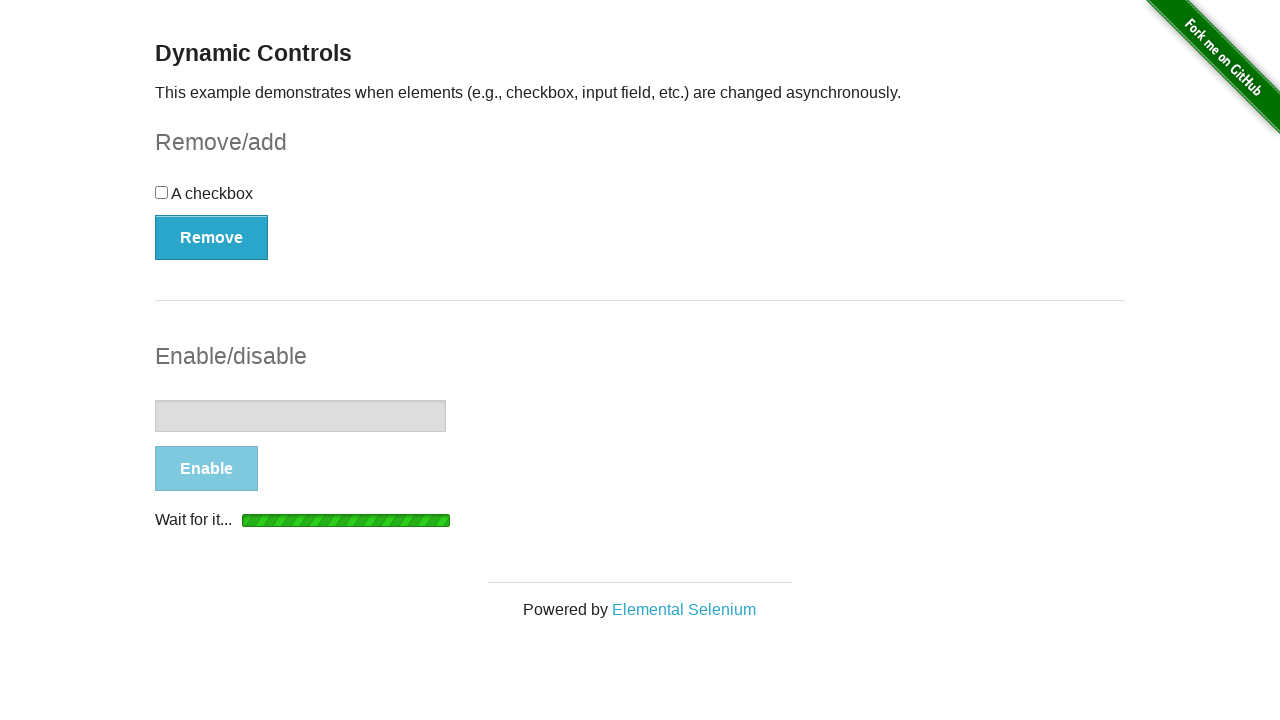

Input field became enabled
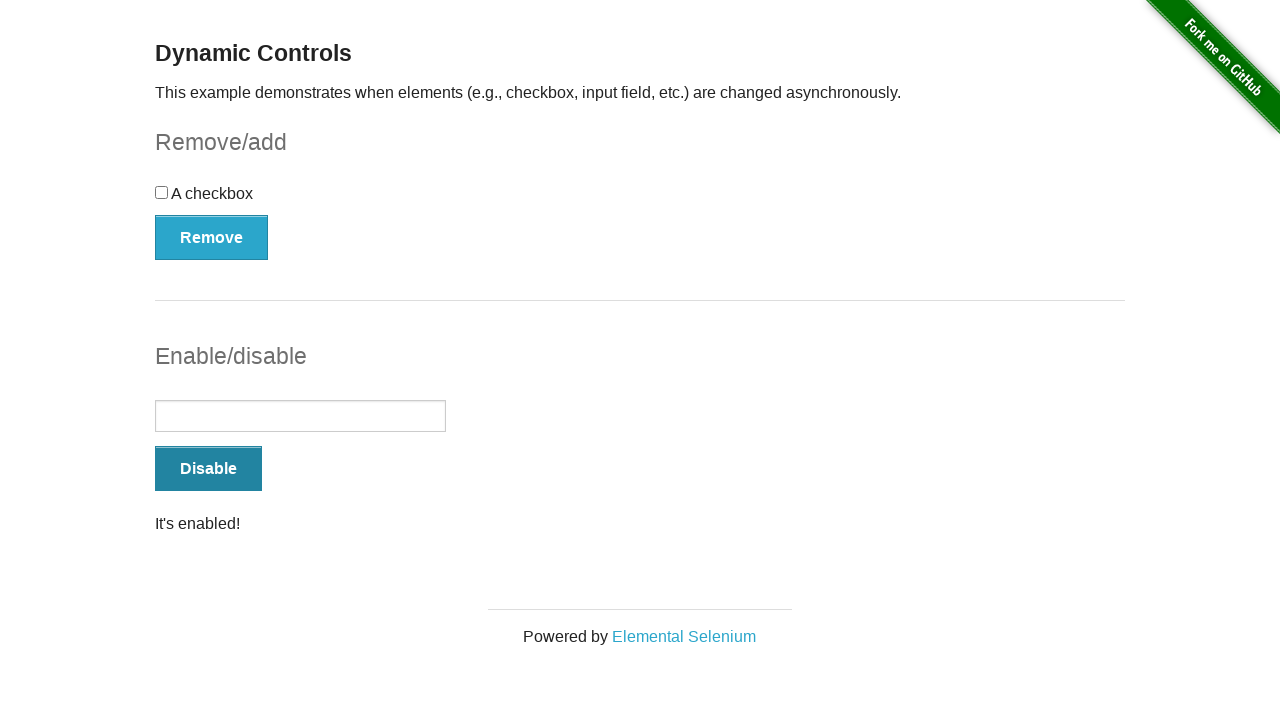

Located input field element
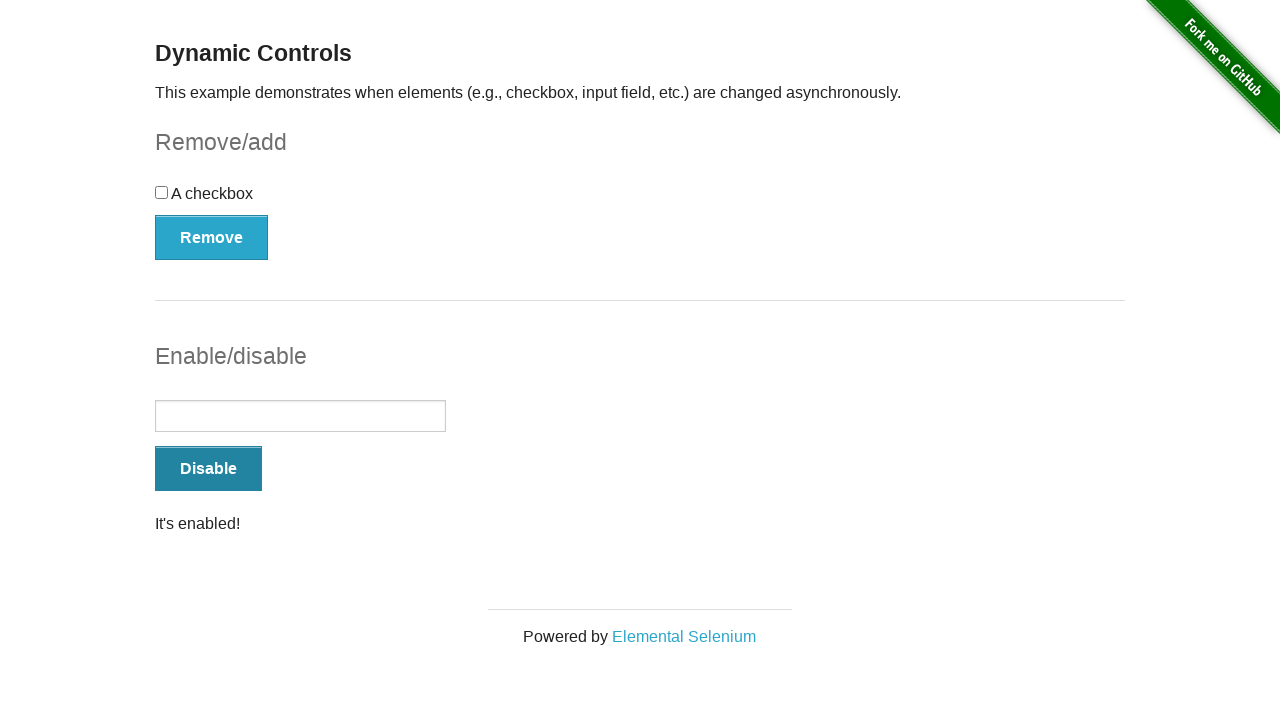

Verified input field is enabled
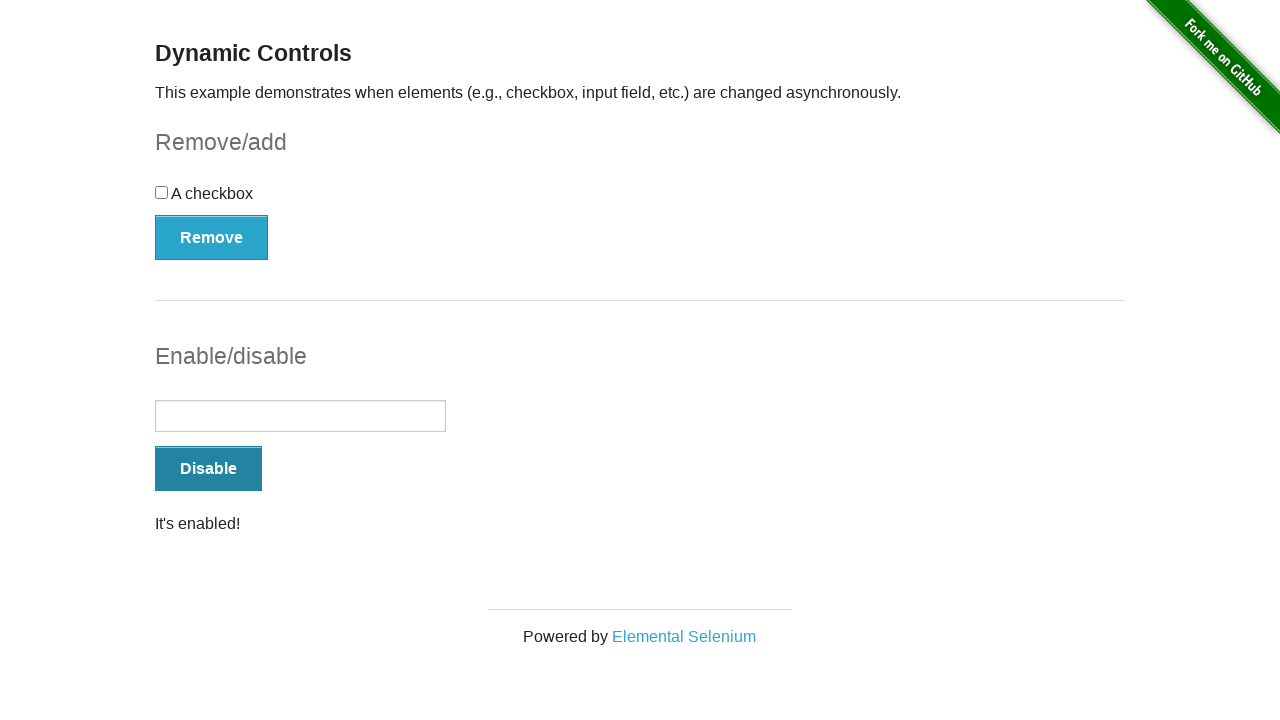

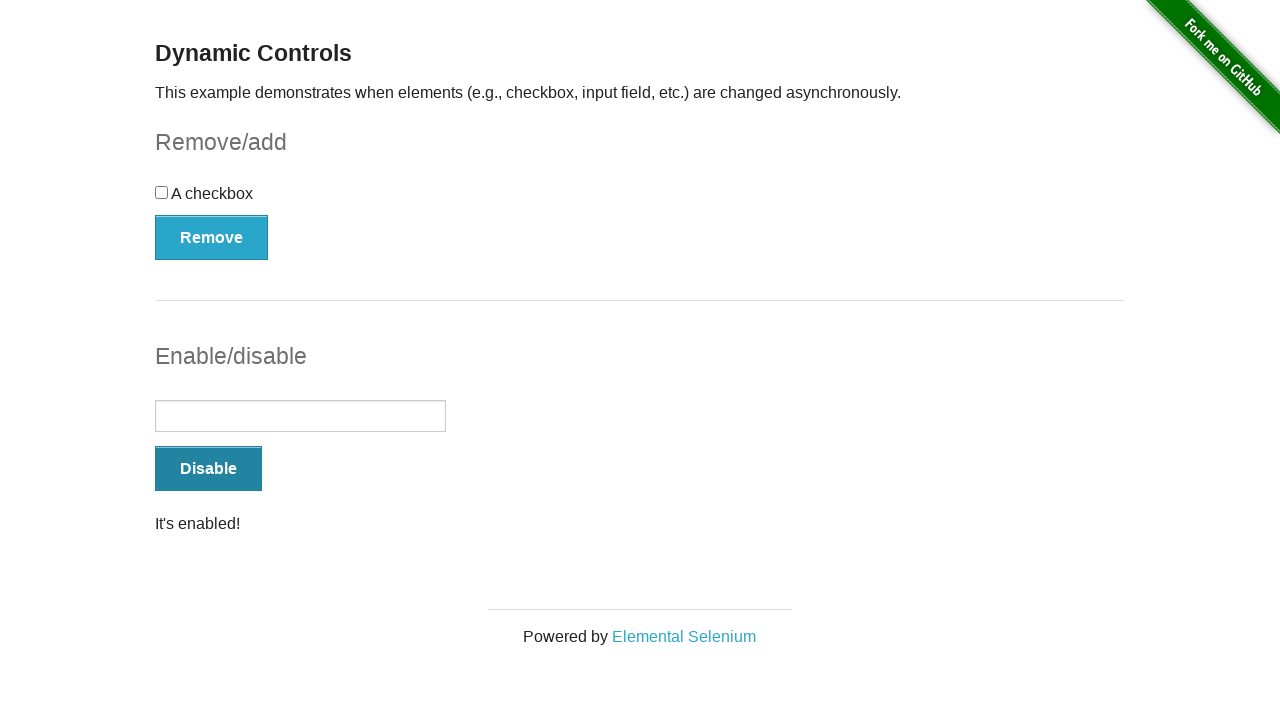